Tests browser navigation functionality by clicking on the sign-in link, navigating back to the homepage, and navigating forward to the login page, verifying page titles at each step.

Starting URL: https://www.rediff.com/

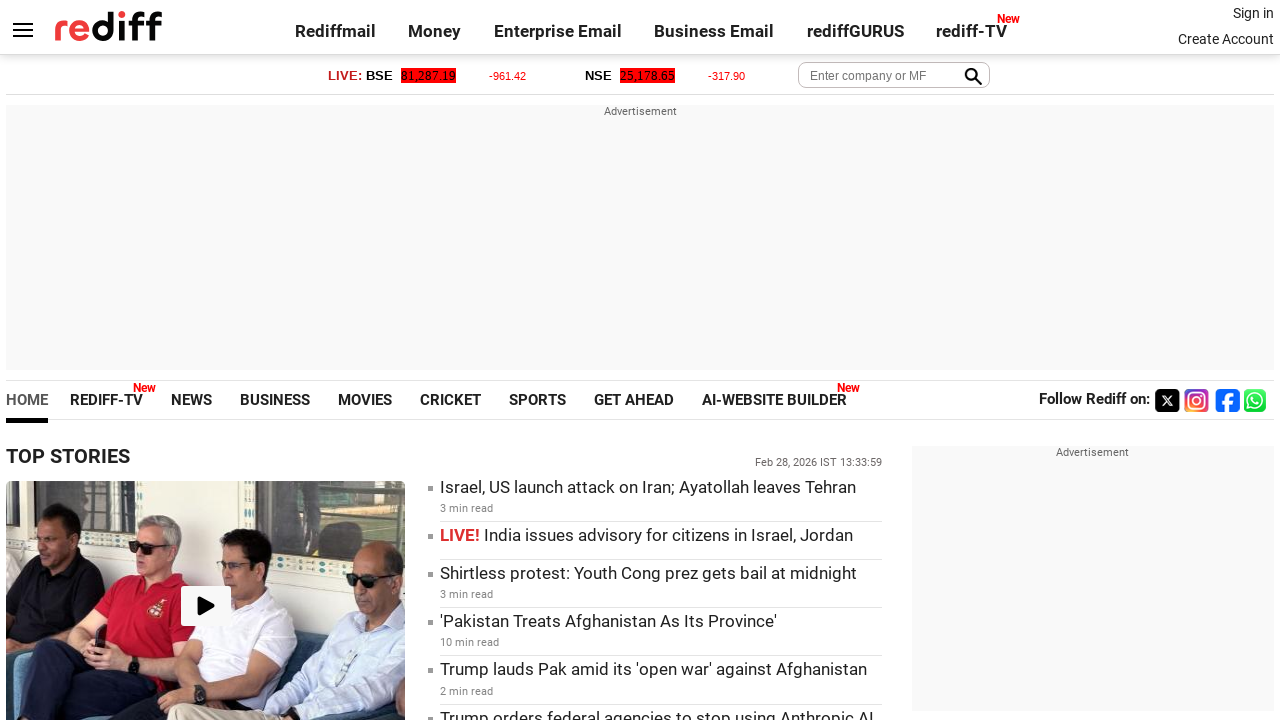

Retrieved homepage title
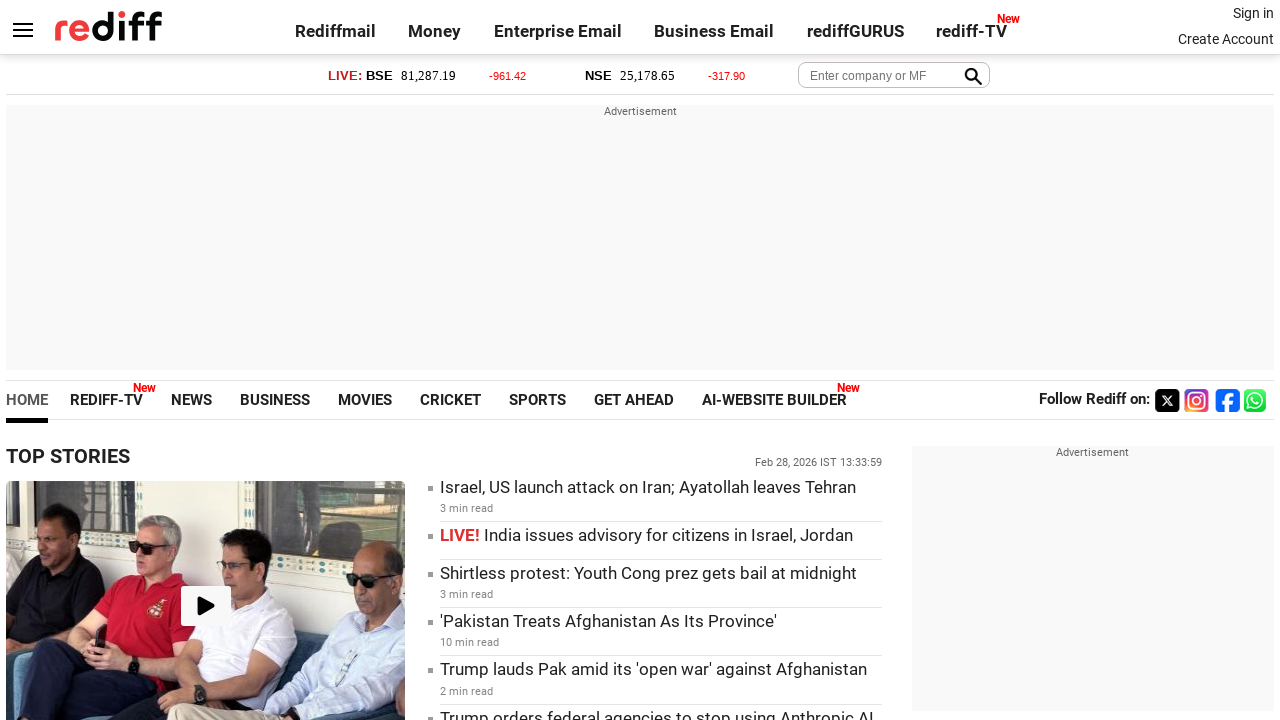

Clicked on Sign in link at (1253, 13) on a:has-text('Sign in')
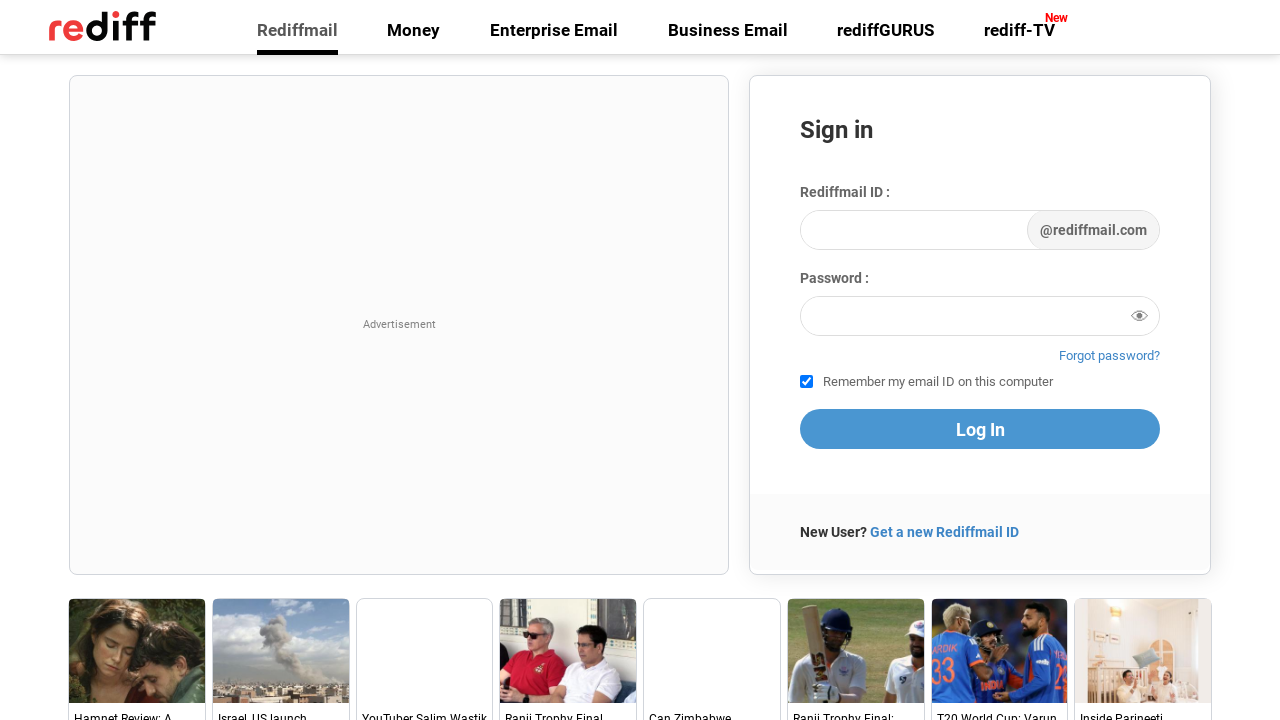

Retrieved login page title
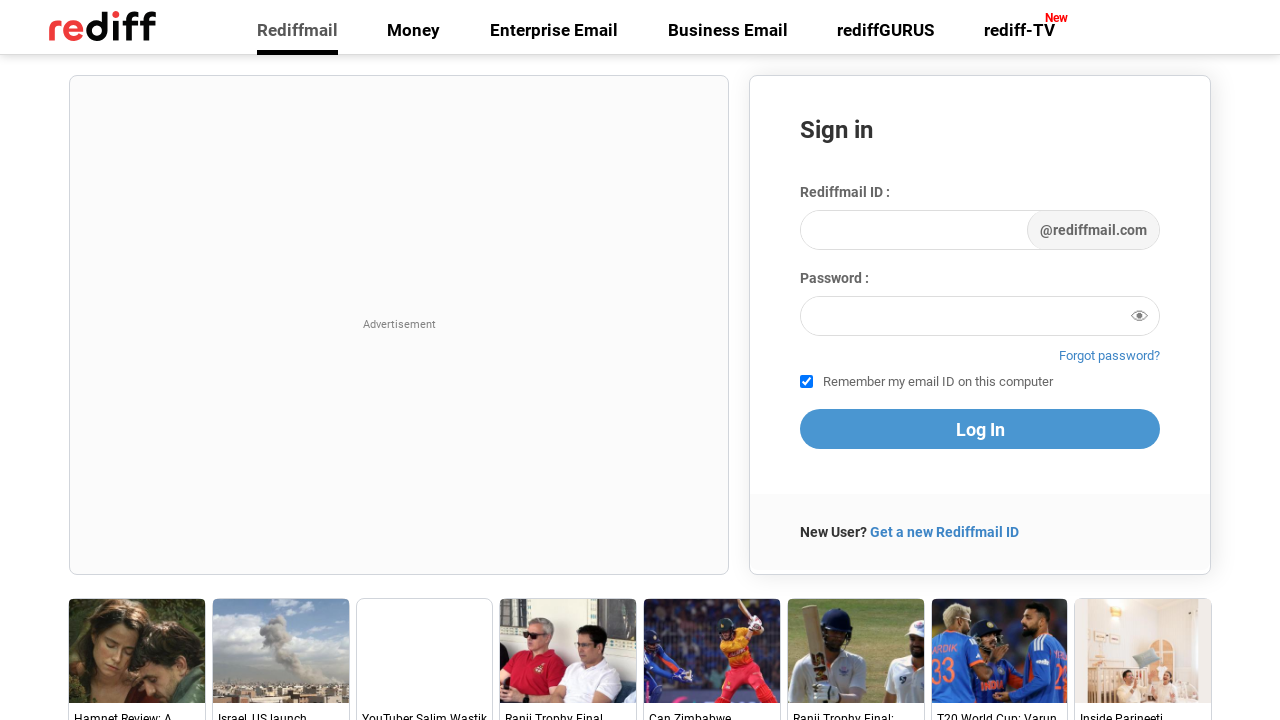

Navigated back to homepage
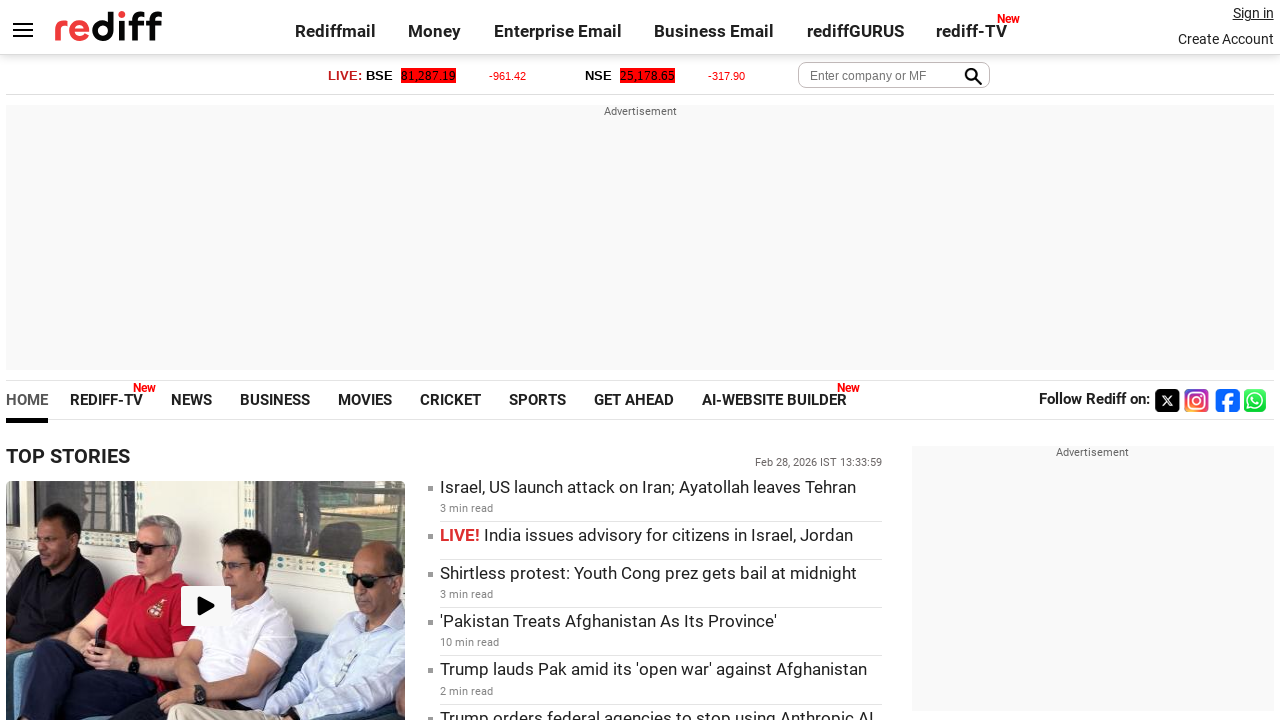

Retrieved current homepage title after navigation back
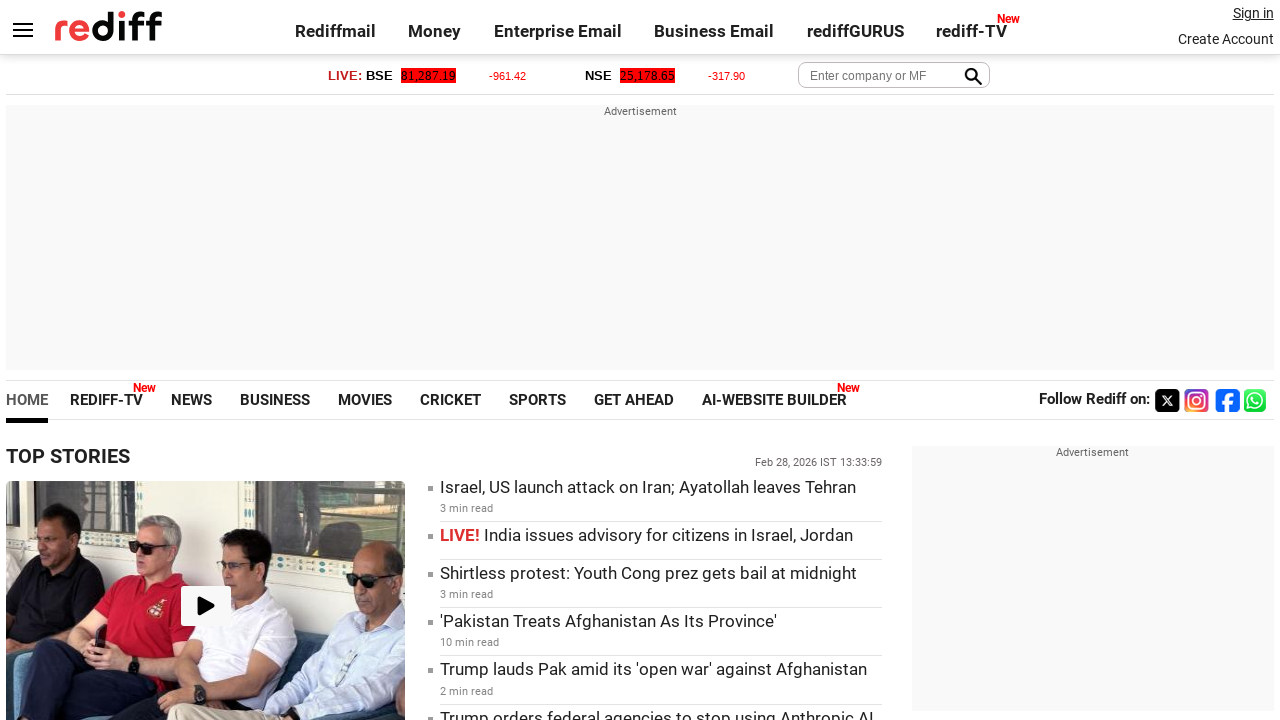

Verified homepage title matches original homepage title
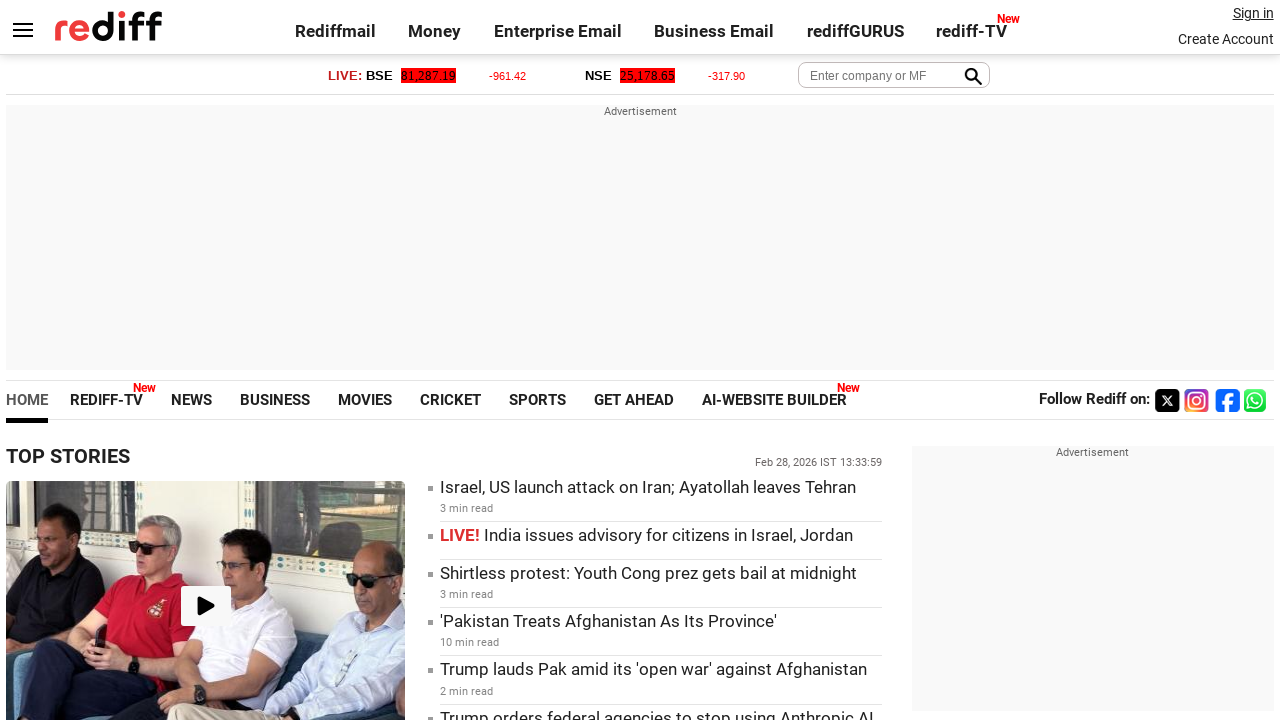

Navigated forward to login page
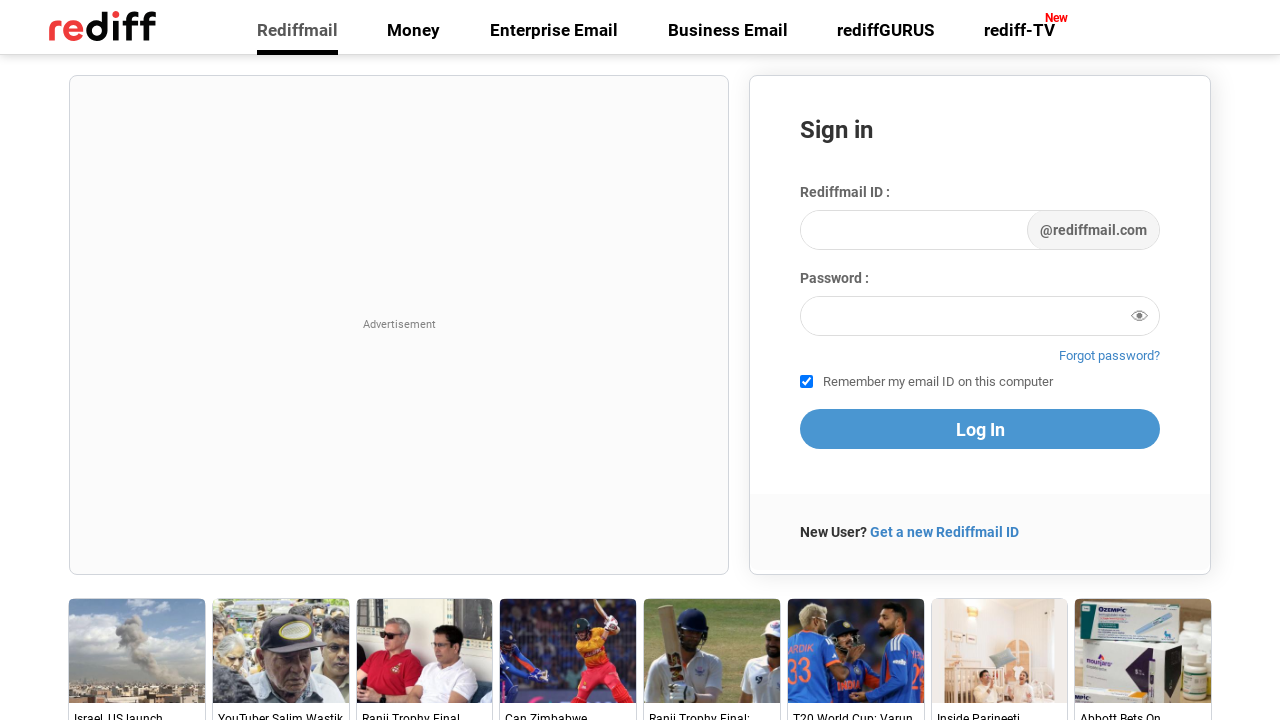

Retrieved current login page title after navigation forward
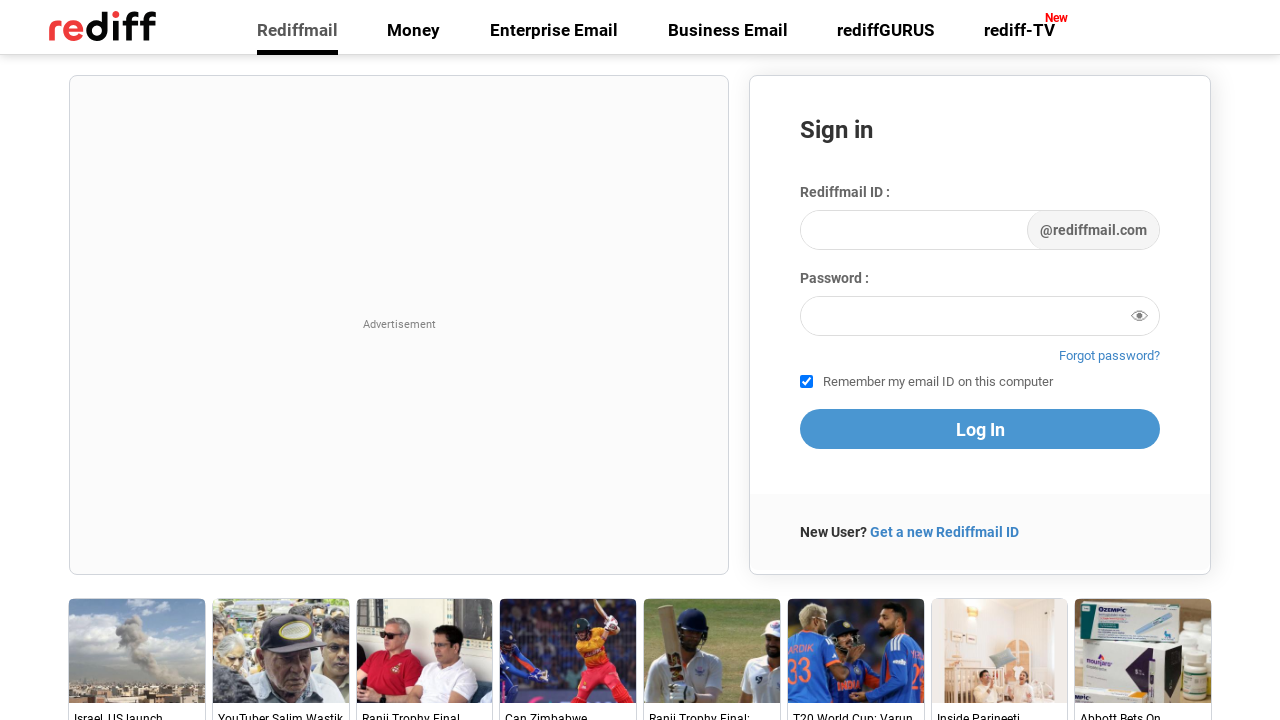

Verified login page title matches original login page title
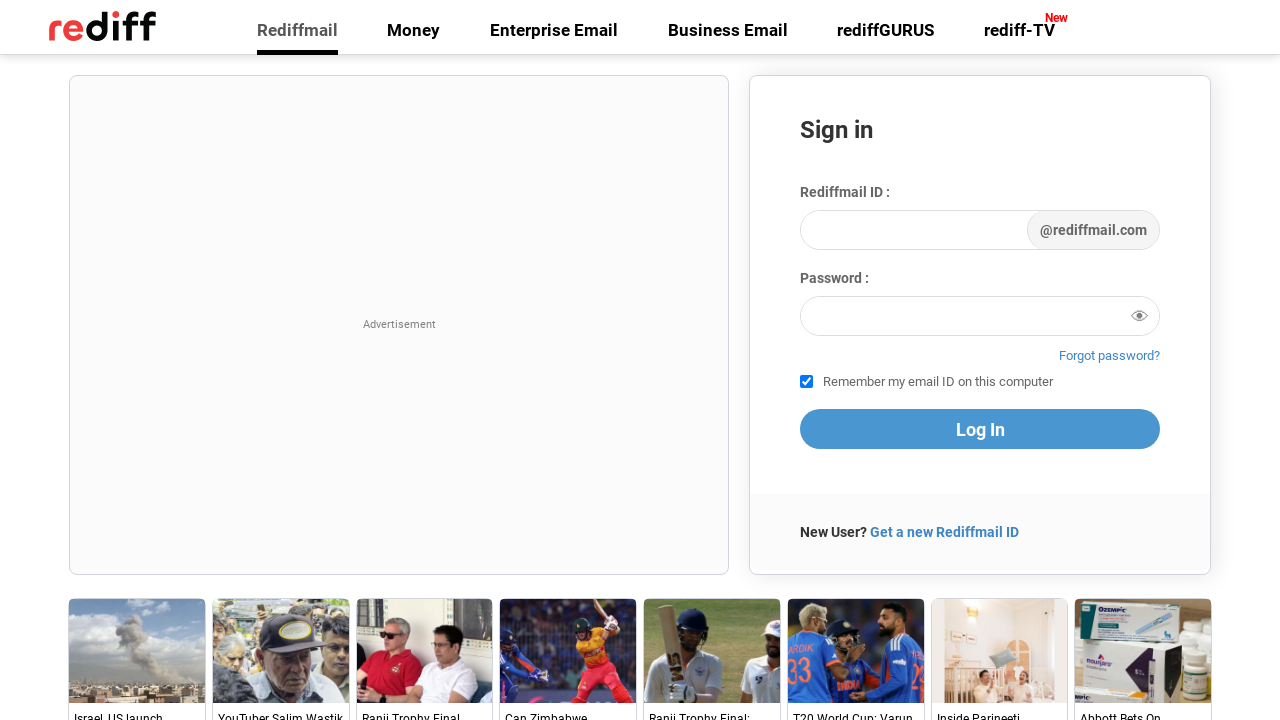

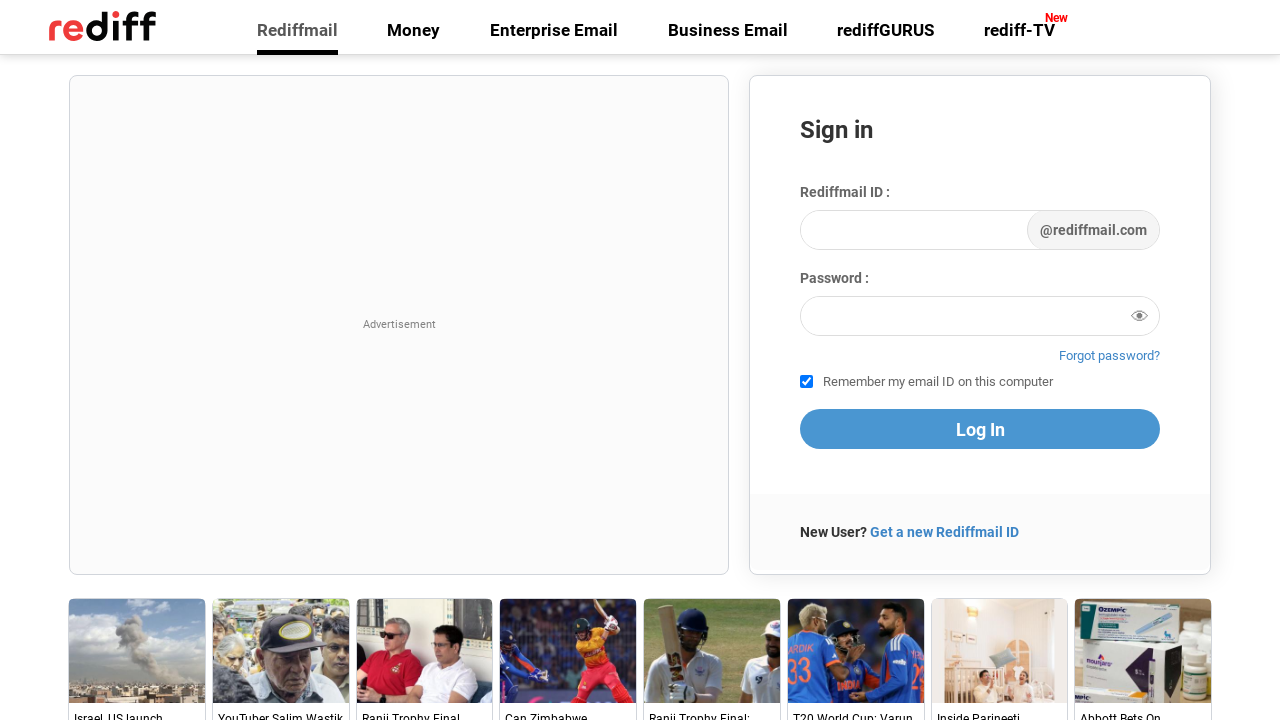